Tests that edits are saved when the input field loses focus (blur event)

Starting URL: https://demo.playwright.dev/todomvc

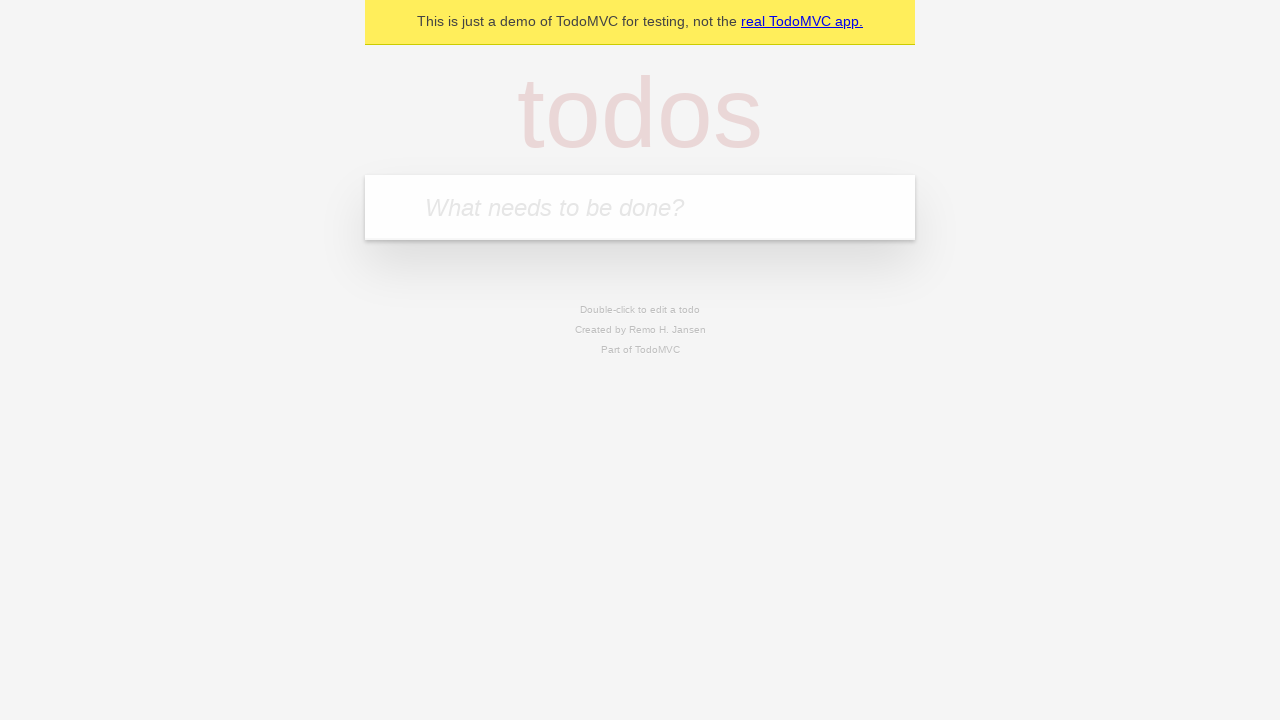

Filled input field with first todo item 'buy some cheese' on internal:attr=[placeholder="What needs to be done?"i]
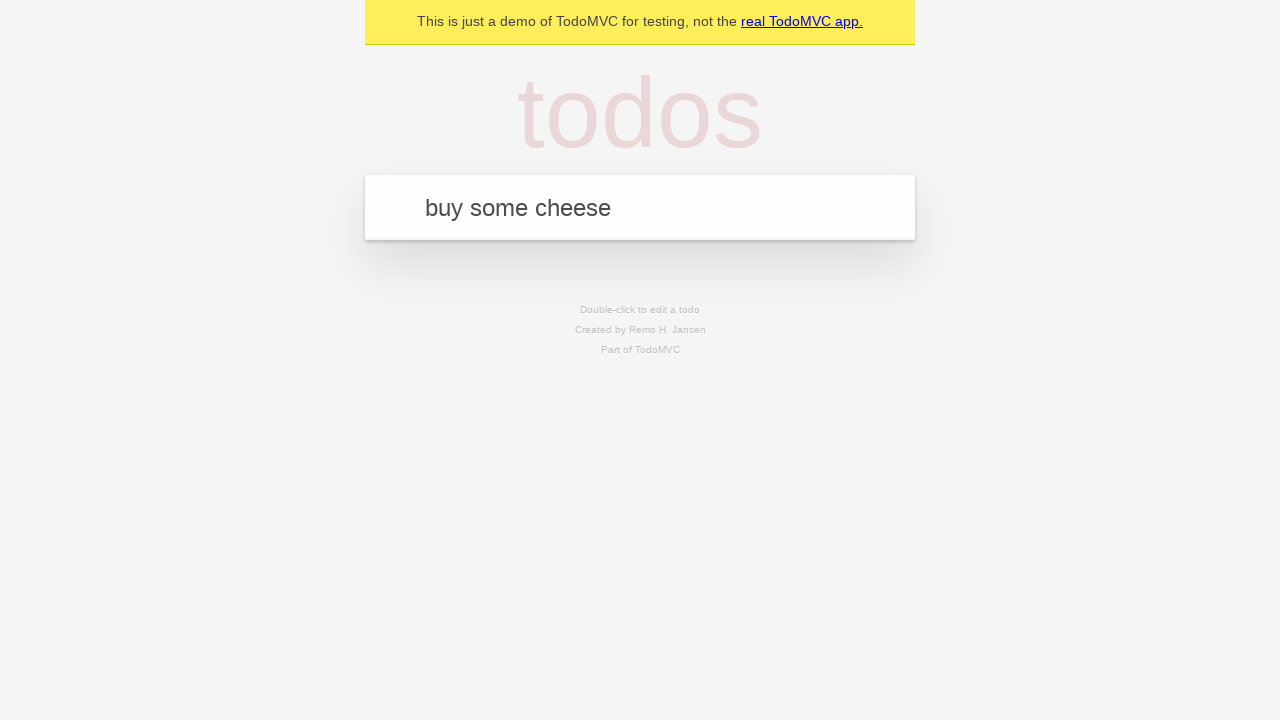

Pressed Enter to create first todo item on internal:attr=[placeholder="What needs to be done?"i]
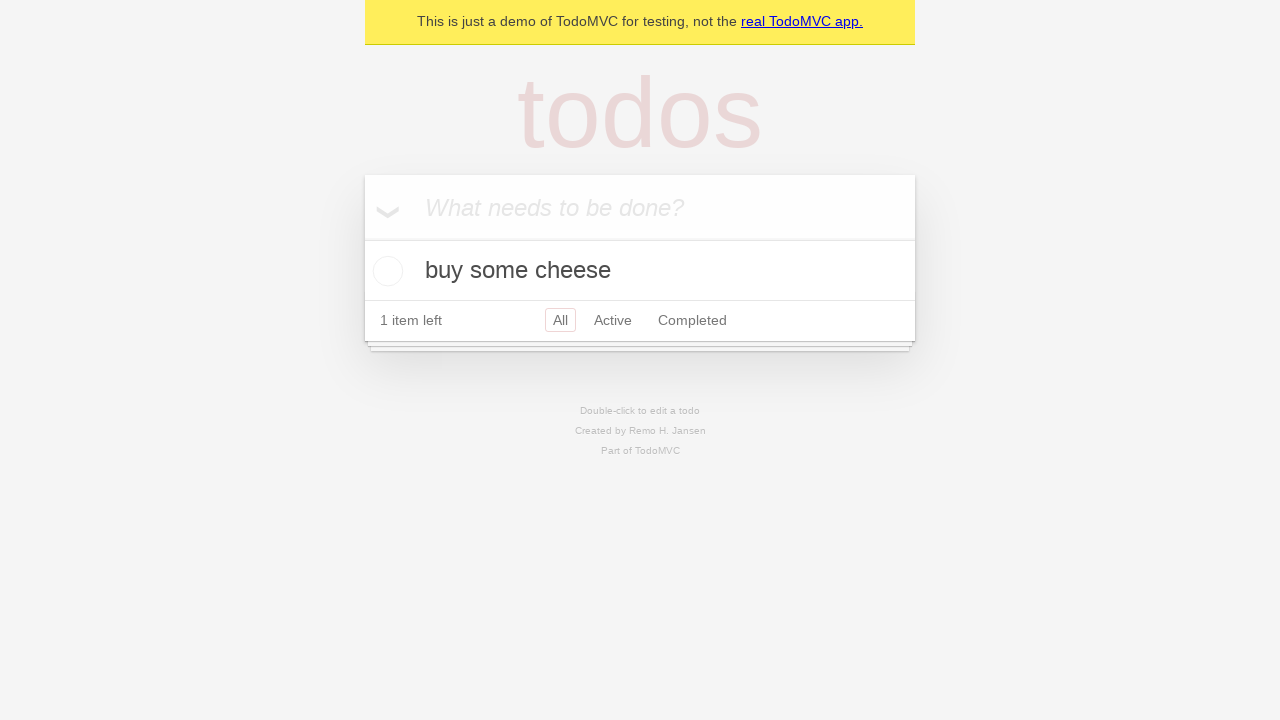

Filled input field with second todo item 'feed the cat' on internal:attr=[placeholder="What needs to be done?"i]
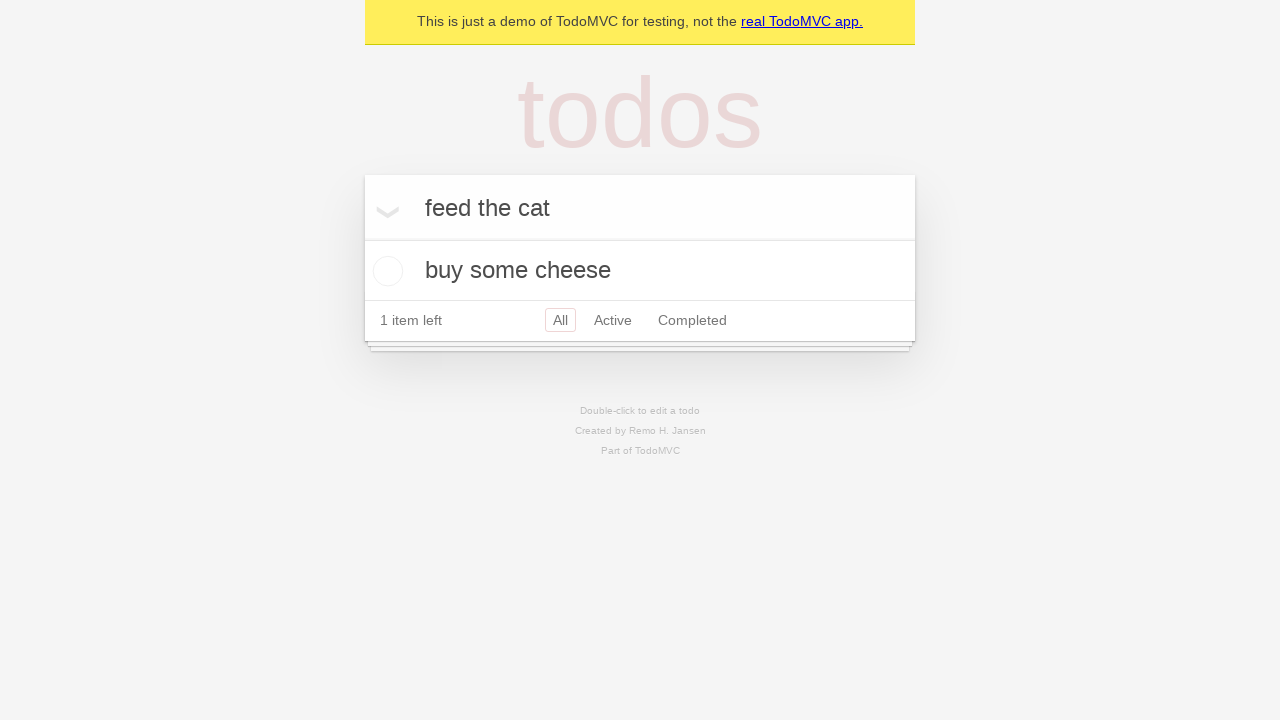

Pressed Enter to create second todo item on internal:attr=[placeholder="What needs to be done?"i]
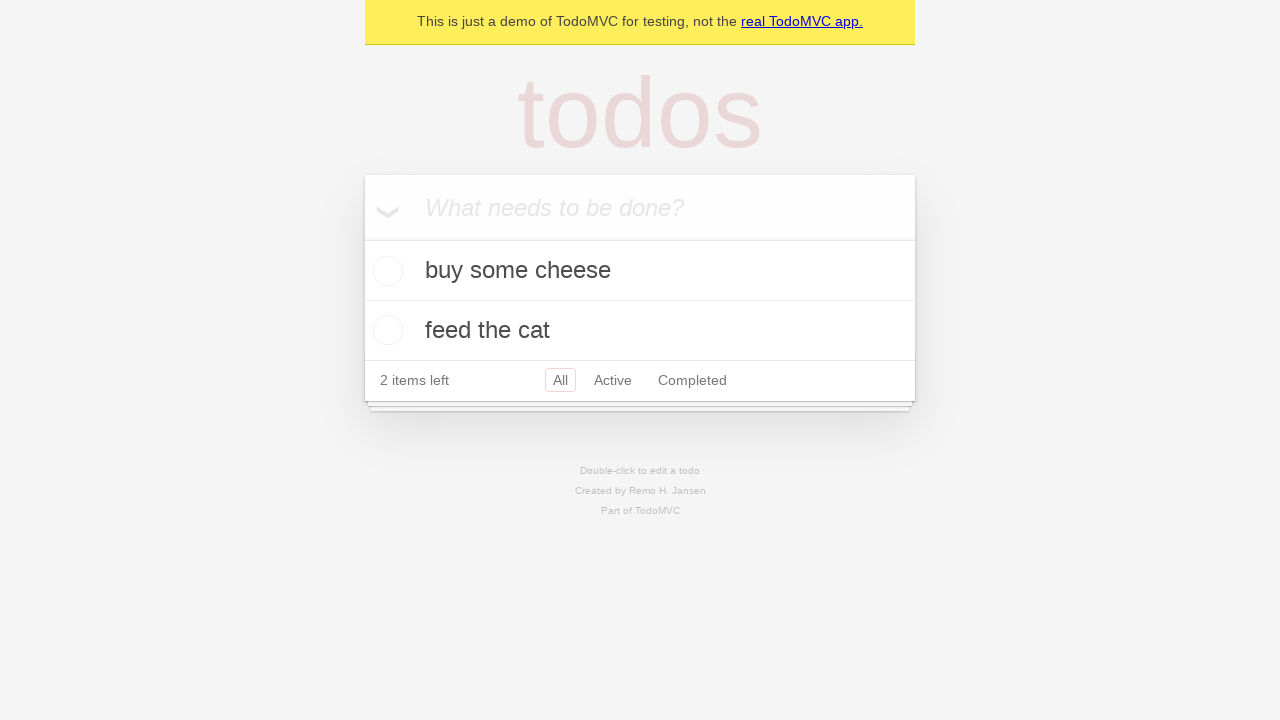

Filled input field with third todo item 'book a doctors appointment' on internal:attr=[placeholder="What needs to be done?"i]
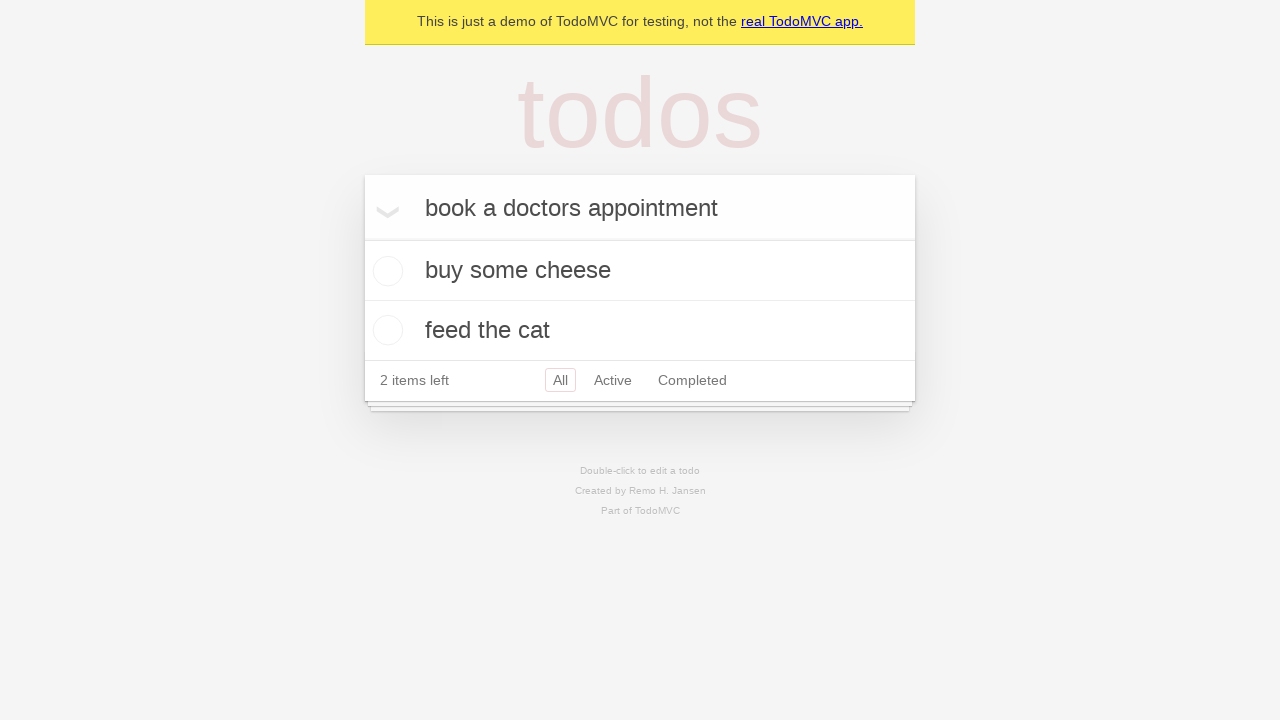

Pressed Enter to create third todo item on internal:attr=[placeholder="What needs to be done?"i]
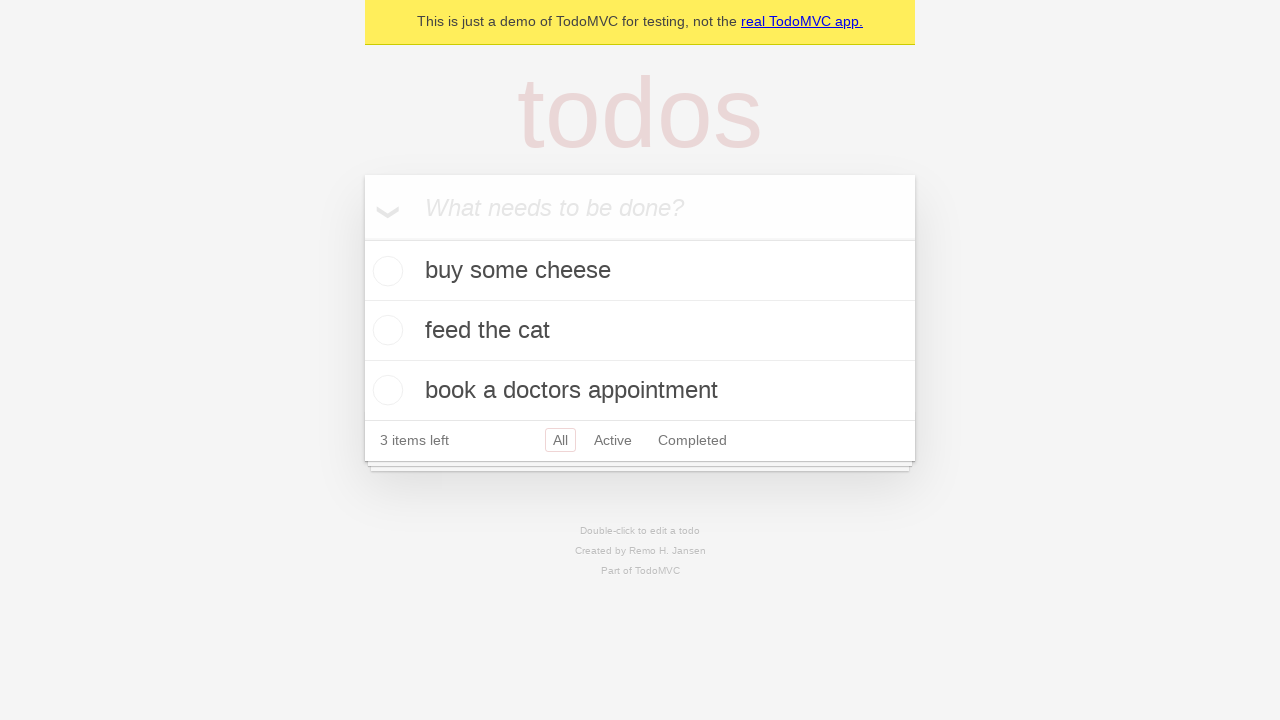

Double-clicked second todo item to enter edit mode at (640, 331) on internal:testid=[data-testid="todo-item"s] >> nth=1
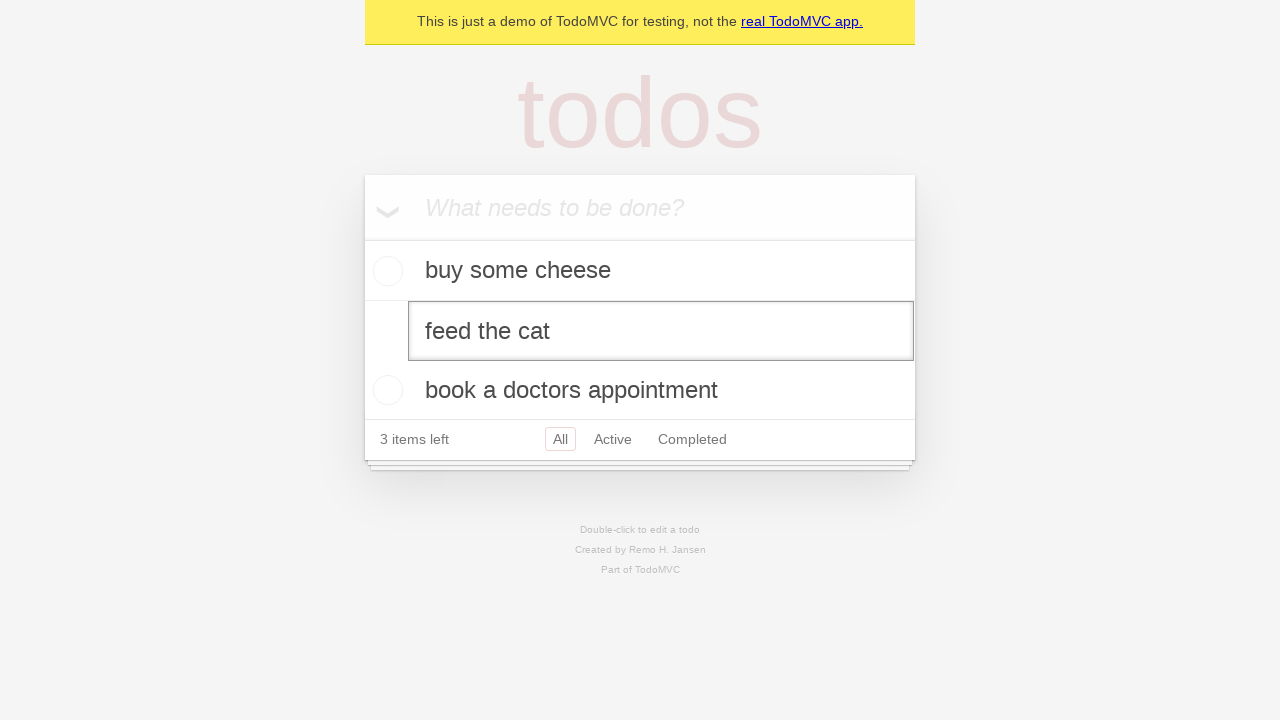

Changed edited todo text to 'buy some sausages' on internal:testid=[data-testid="todo-item"s] >> nth=1 >> internal:role=textbox[nam
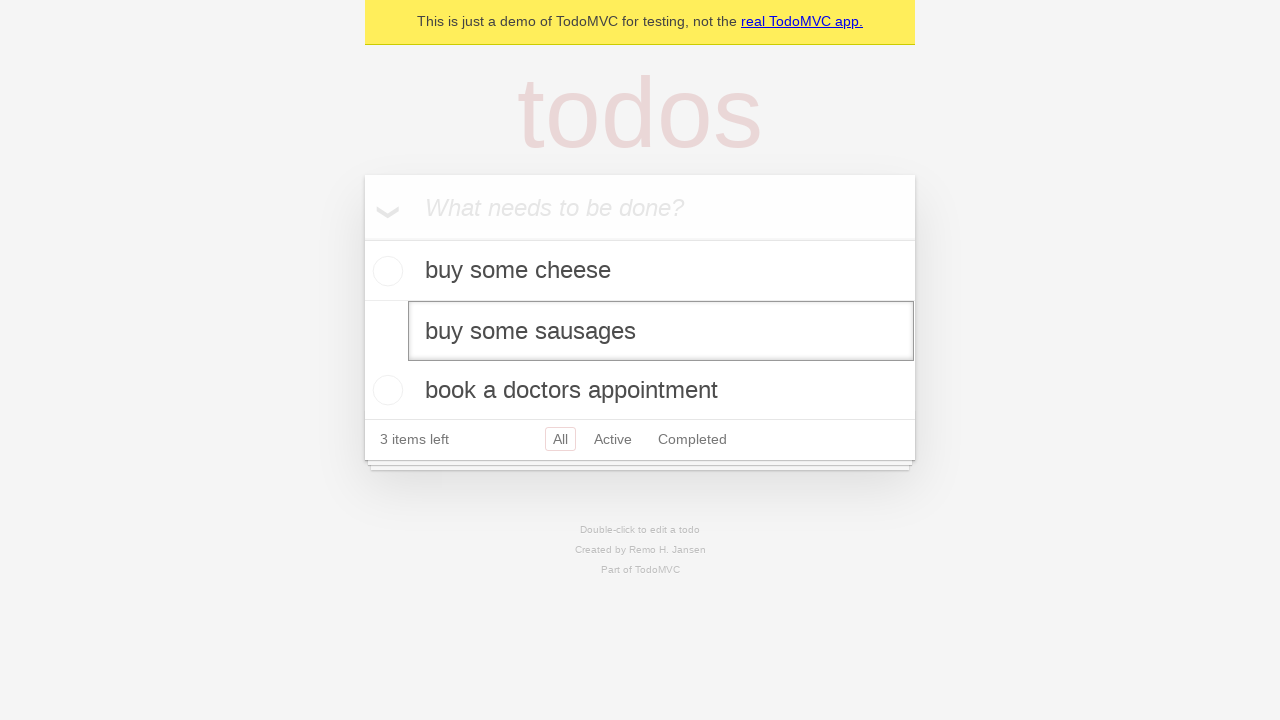

Dispatched blur event to save the edited todo item
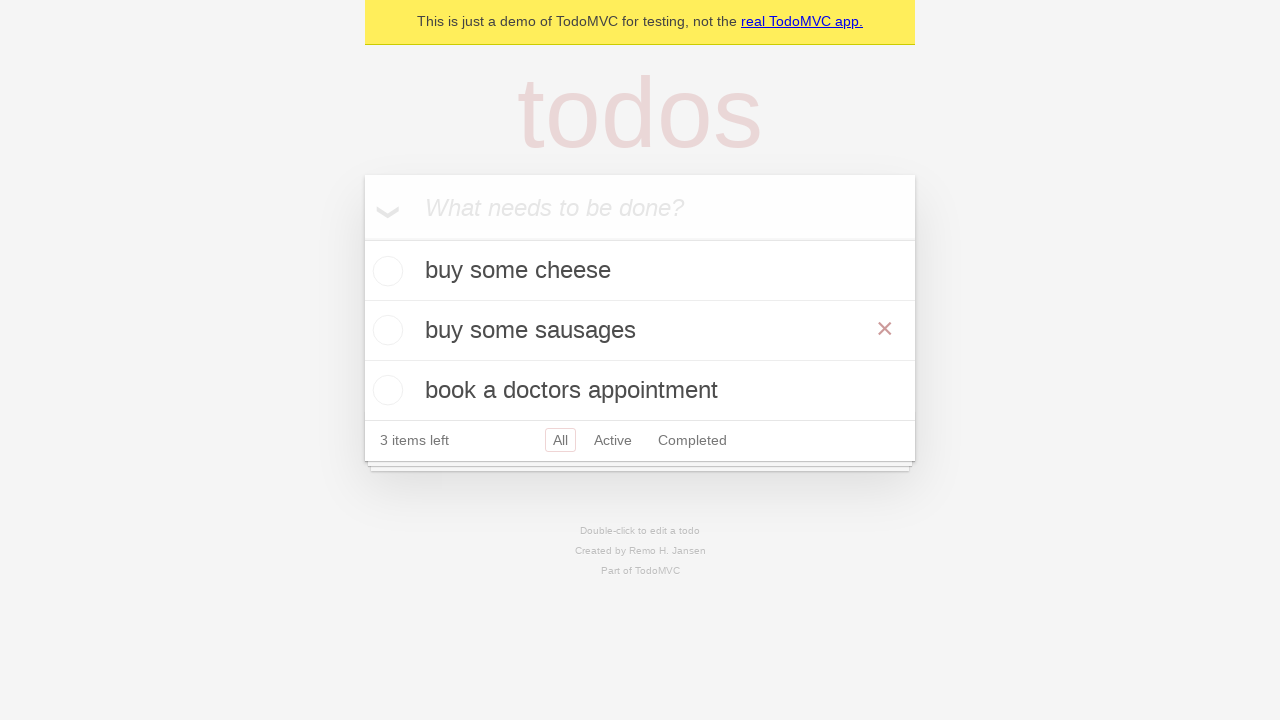

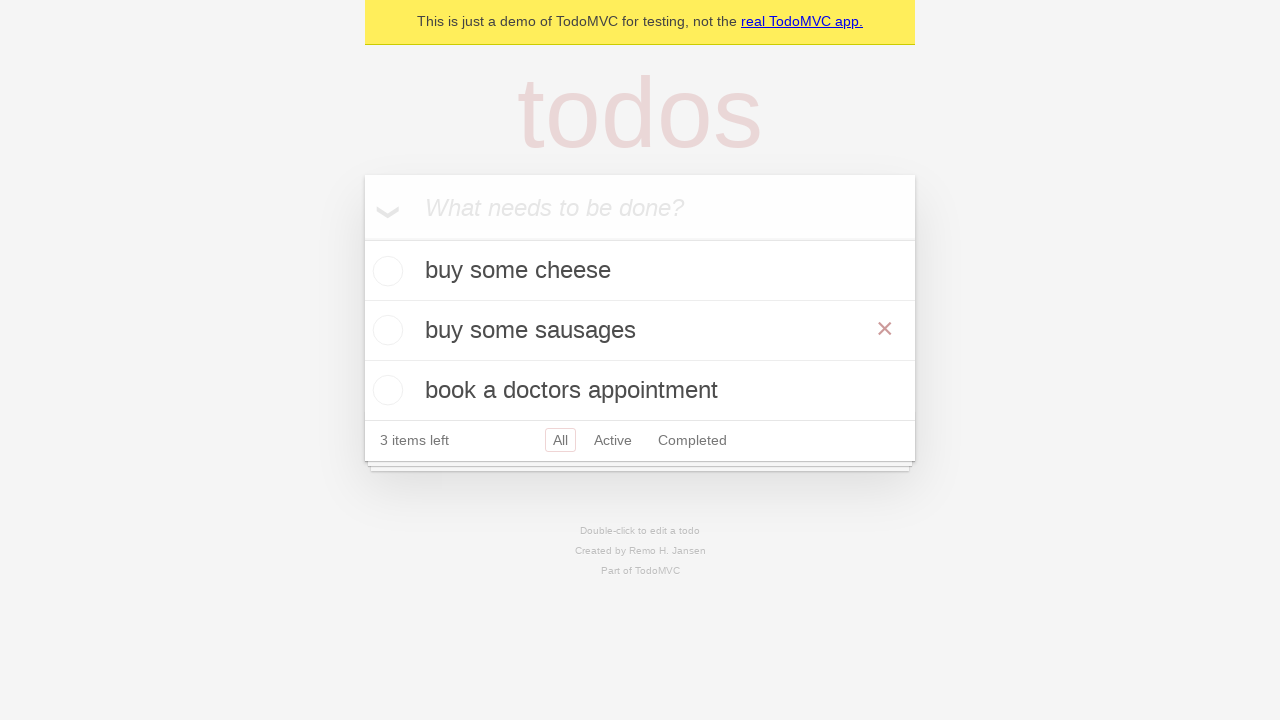